Tests the todo list application by adding a new task and verifying it was added correctly

Starting URL: https://lambdatest.github.io/sample-todo-app/

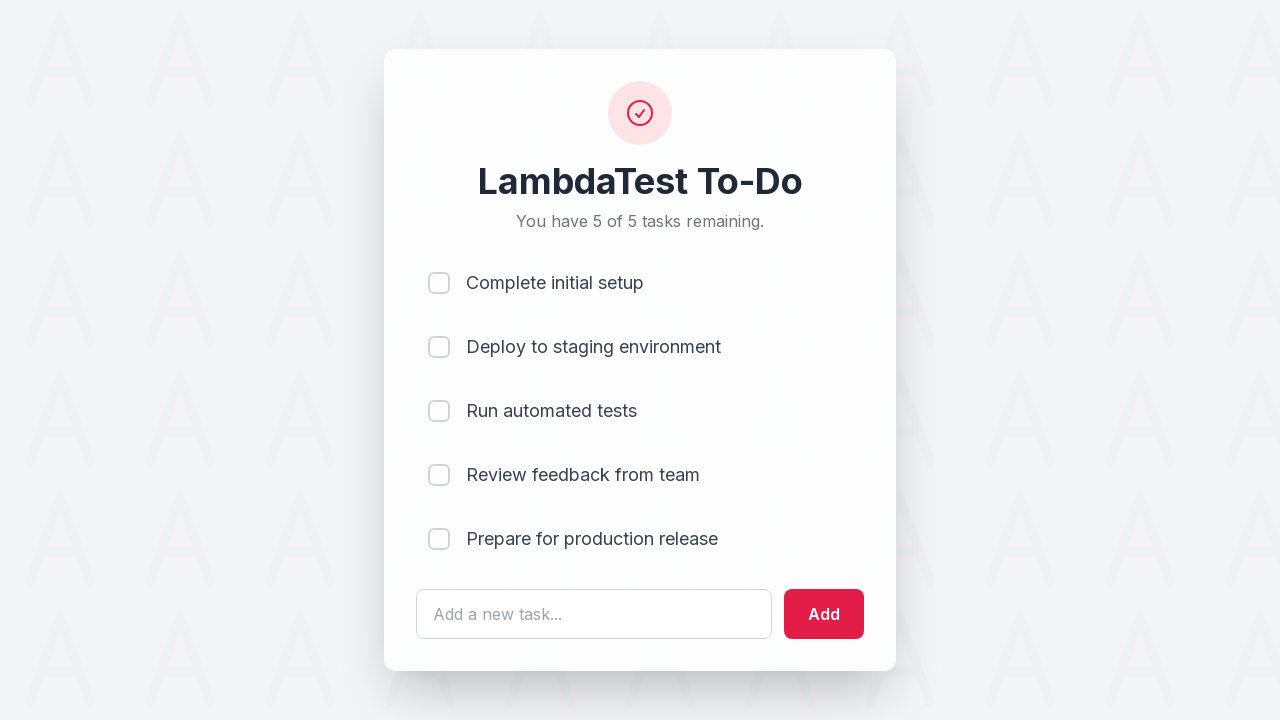

Filled todo input field with 'Aprender Selenium' on #sampletodotext
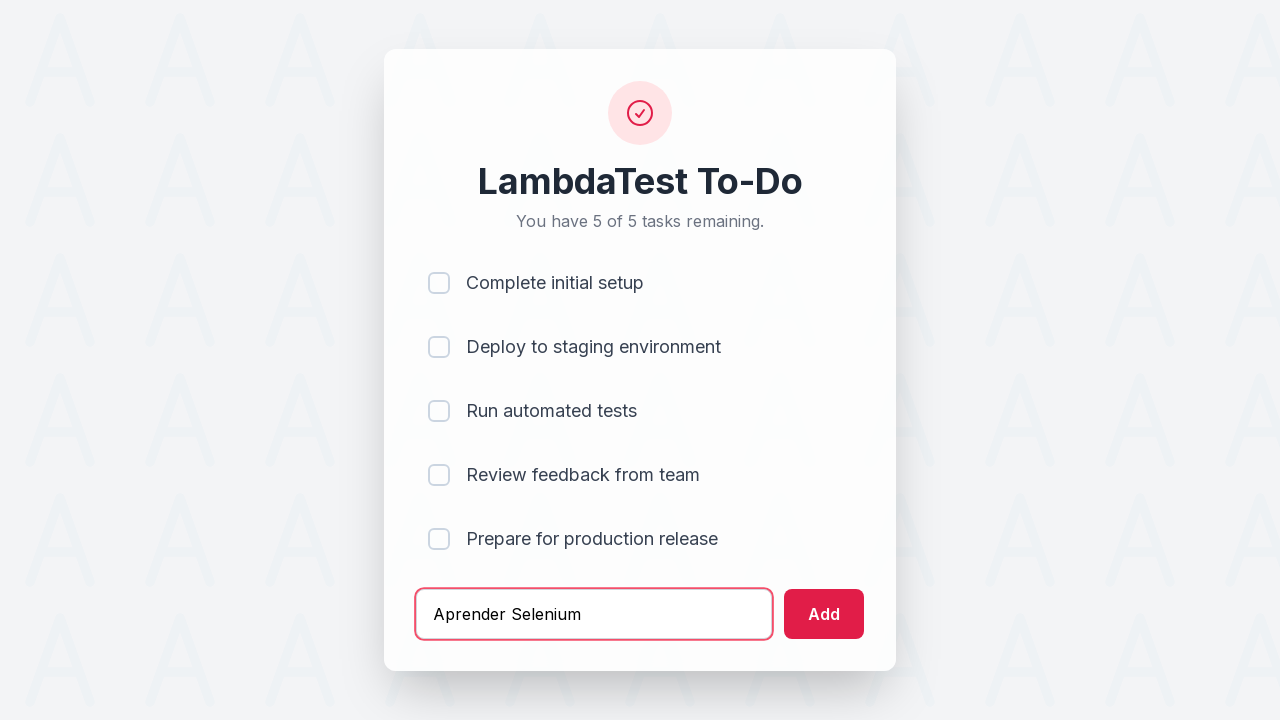

Pressed Enter to add the new task on #sampletodotext
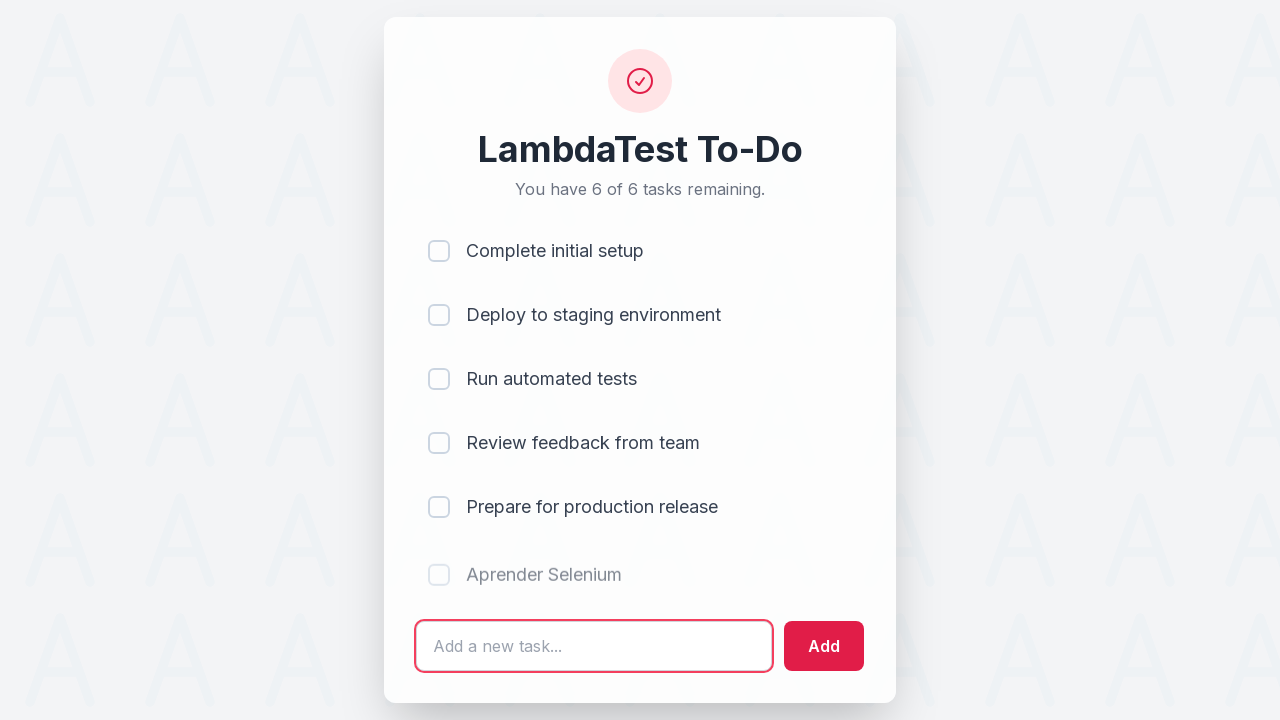

Verified new task appears as 6th item in the todo list
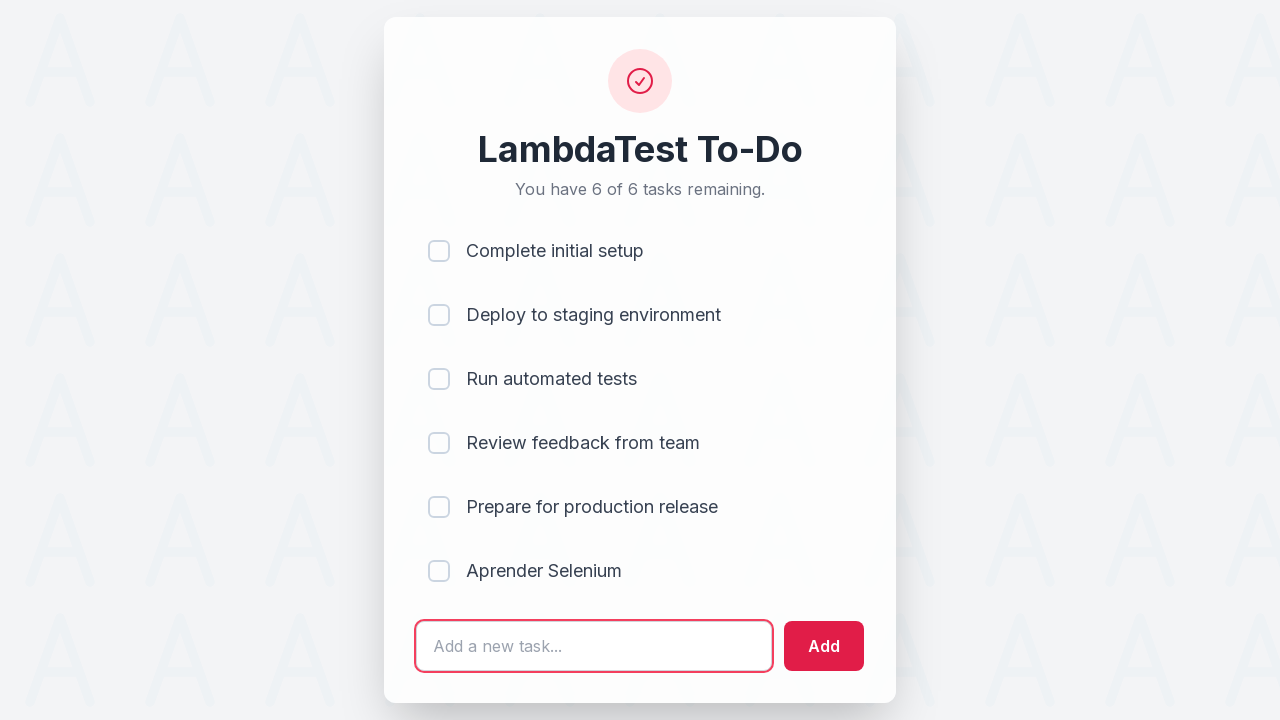

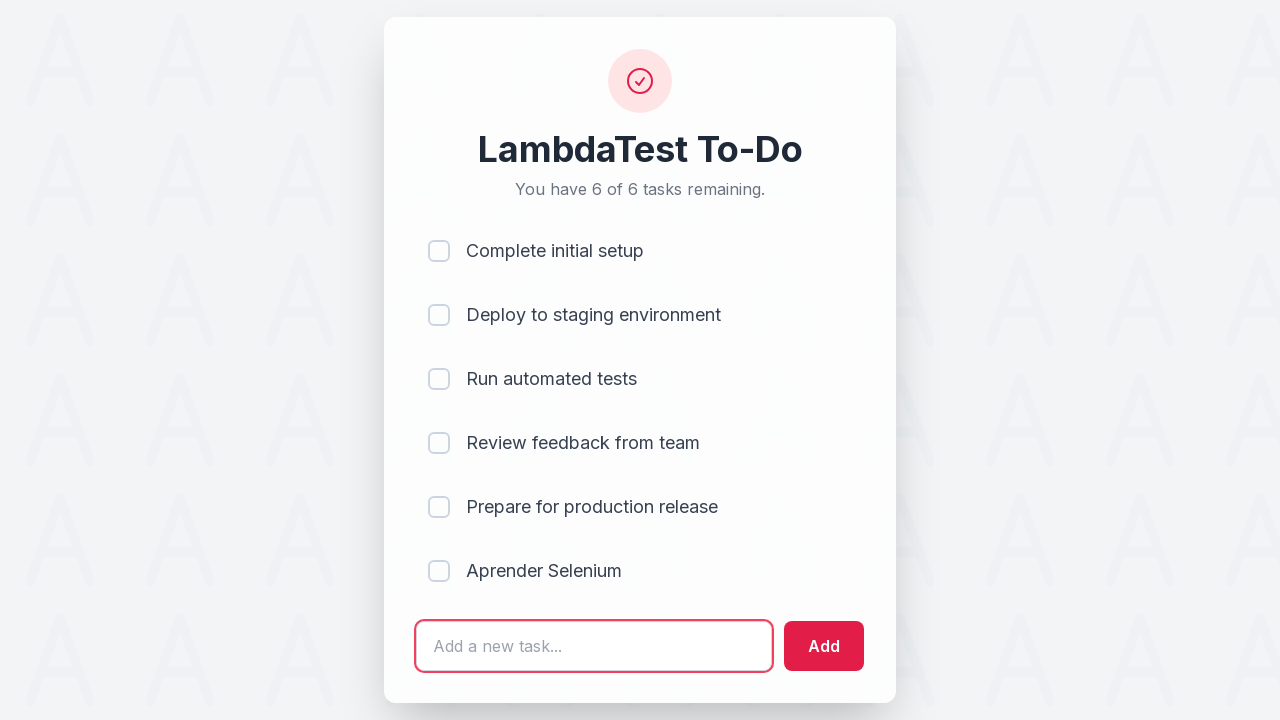